Tests a practice form by filling in the first name and last name fields on the DemoQA automation practice form page.

Starting URL: https://demoqa.com/automation-practice-form

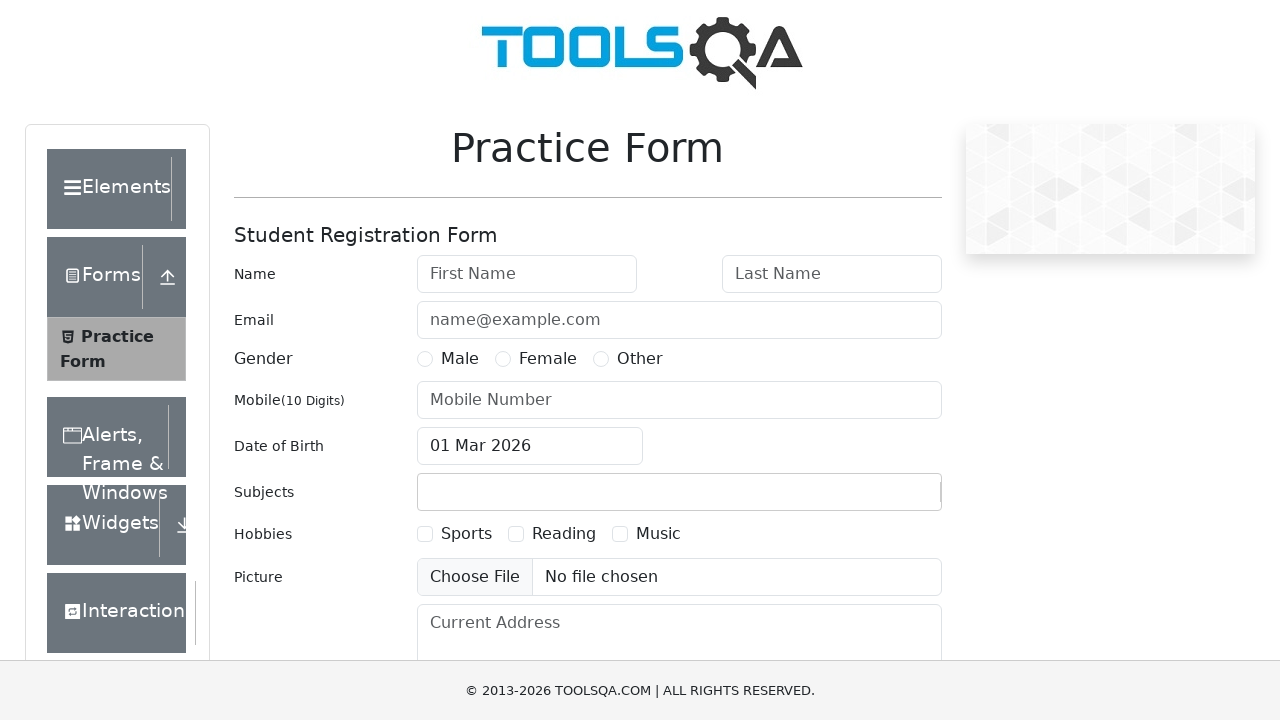

Navigated to DemoQA automation practice form page
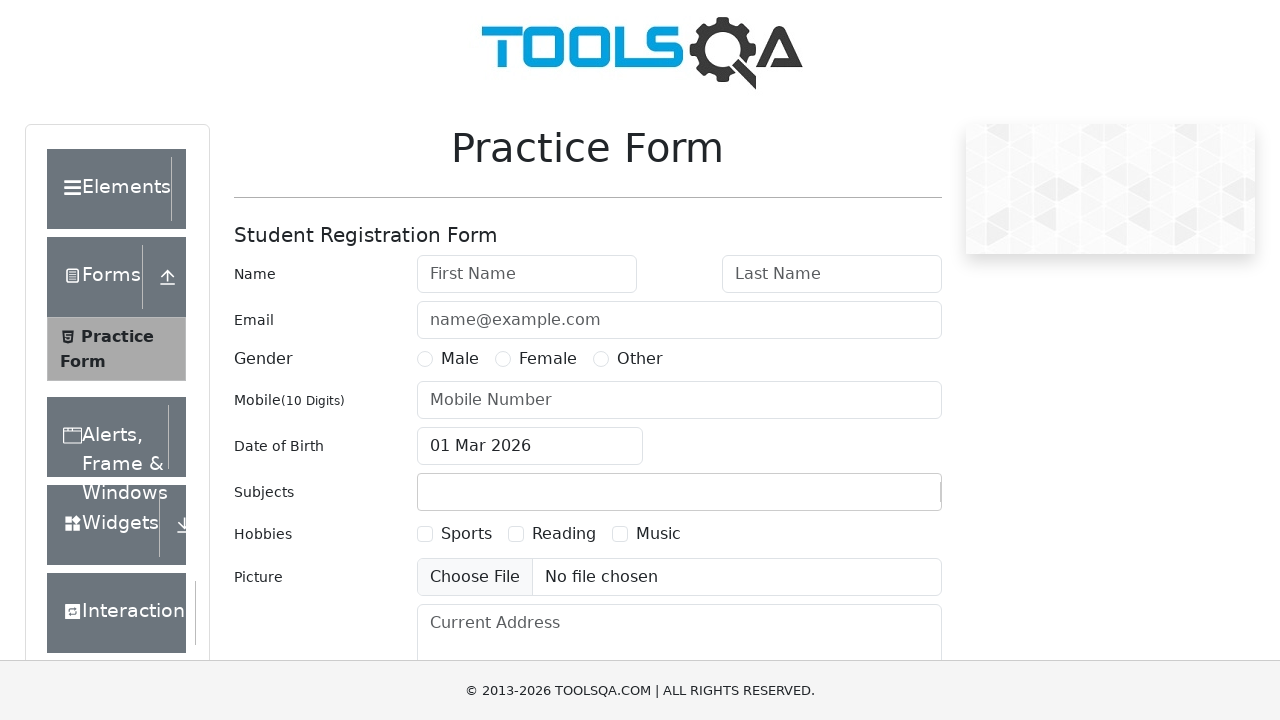

Filled first name field with 'Jennifer' on #firstName
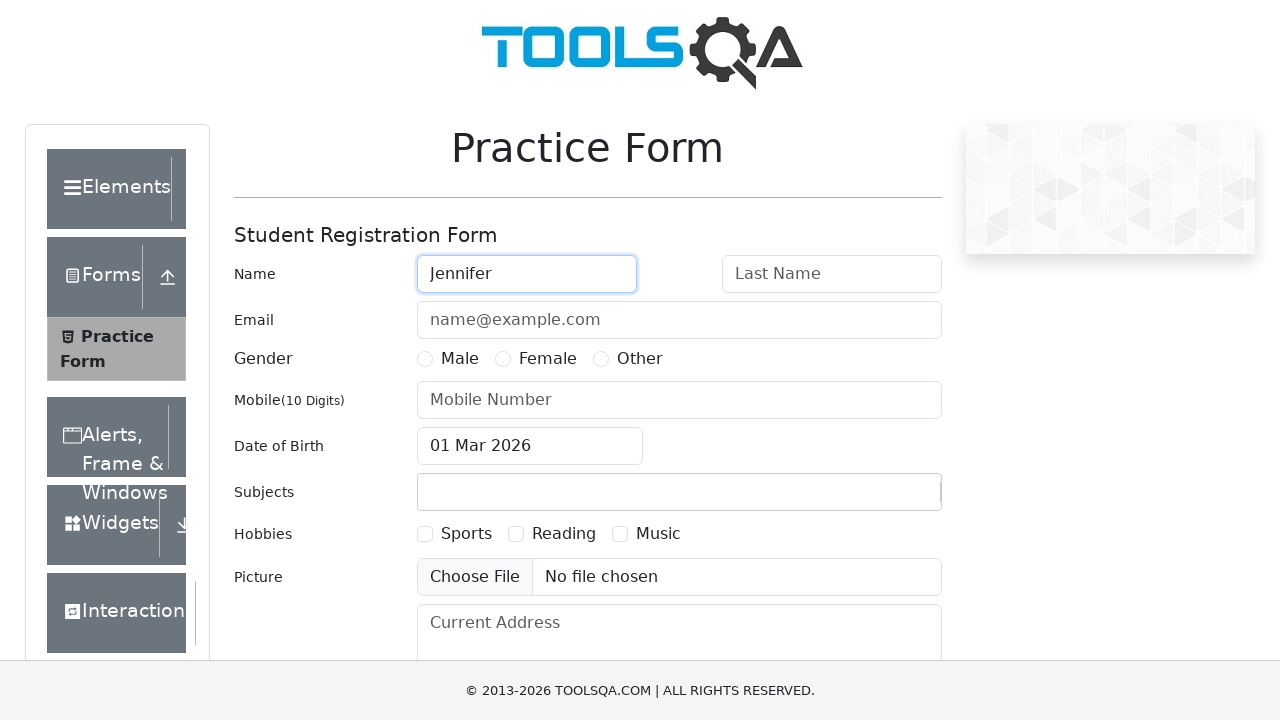

Filled last name field with 'Martinez' on #lastName
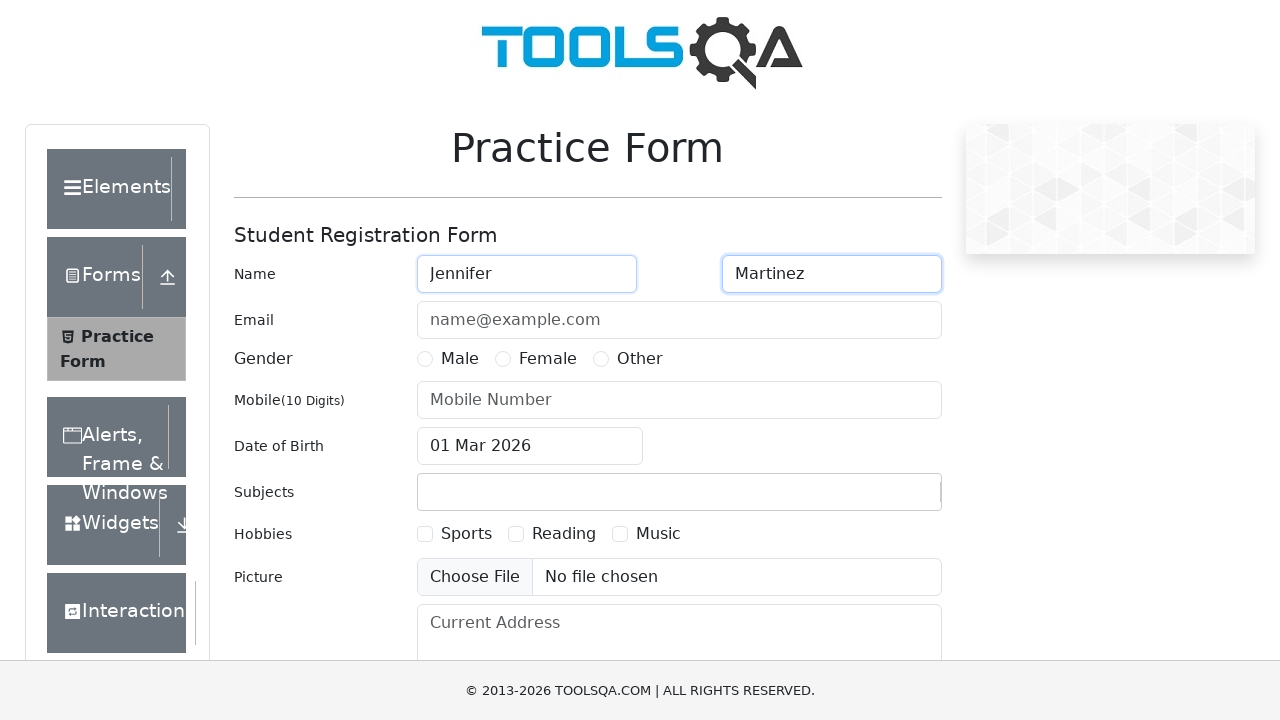

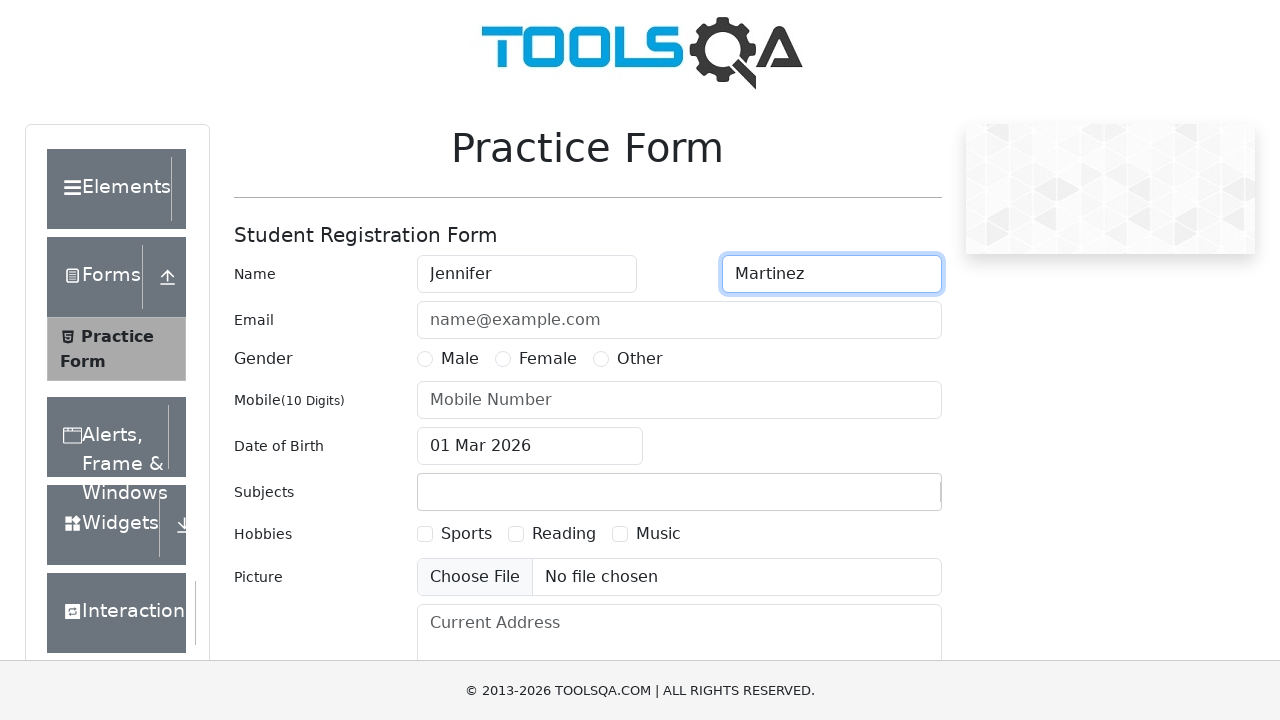